Tests accordion FAQ functionality on a scooter rental website by scrolling to a FAQ question about pricing, clicking it, and verifying the answer panel expands

Starting URL: https://qa-scooter.praktikum-services.ru/

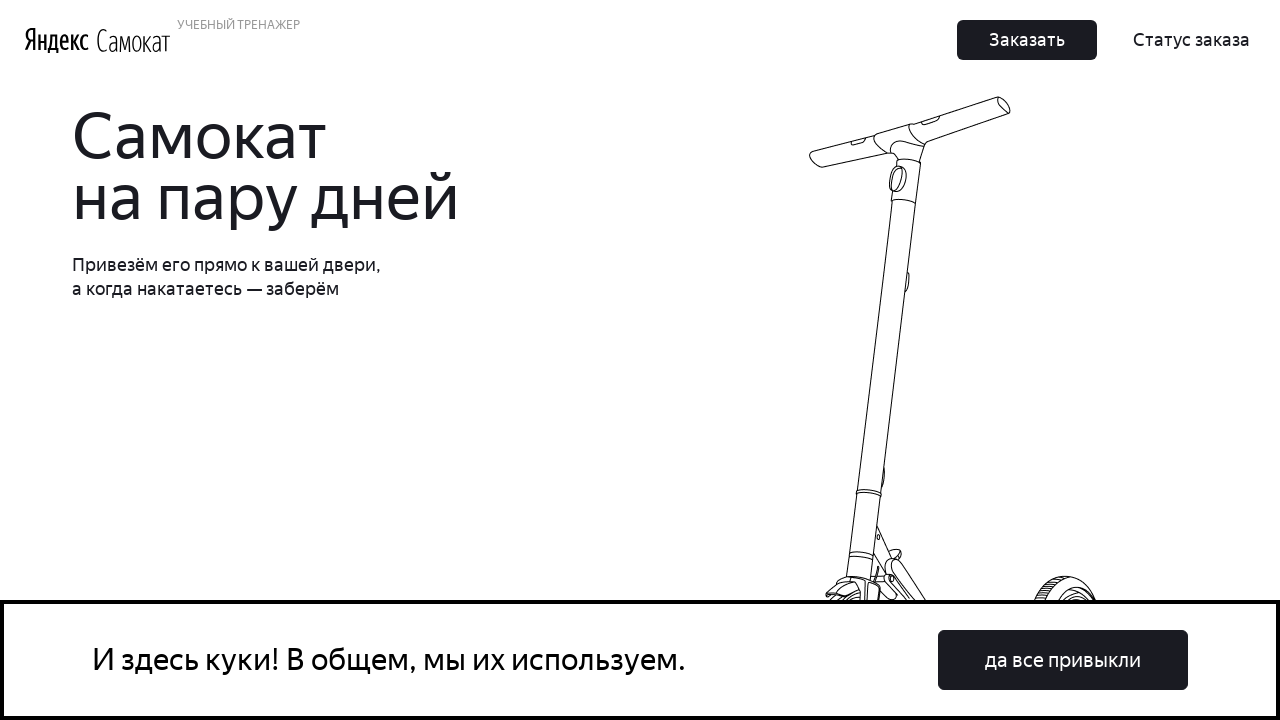

Scrolled to FAQ question about pricing and payment
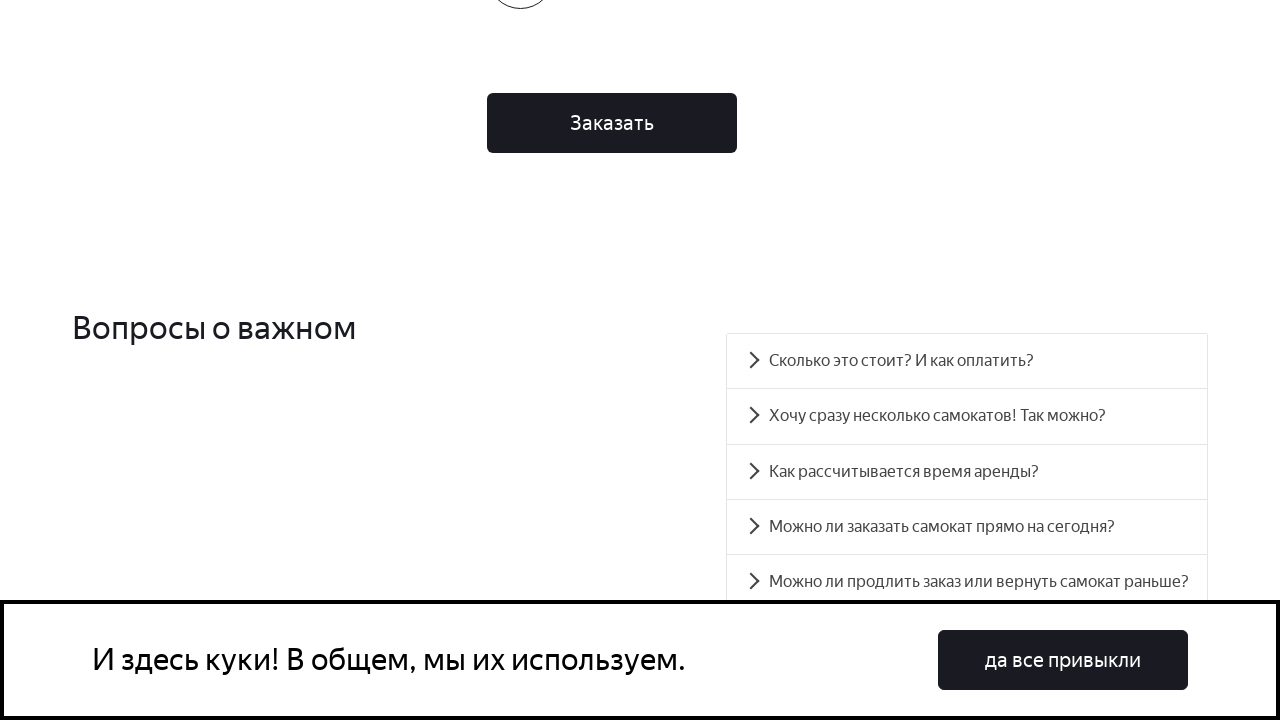

Clicked on the FAQ question to expand the answer panel at (967, 361) on //div[contains(text(), 'Сколько это стоит? И как оплатить?')]
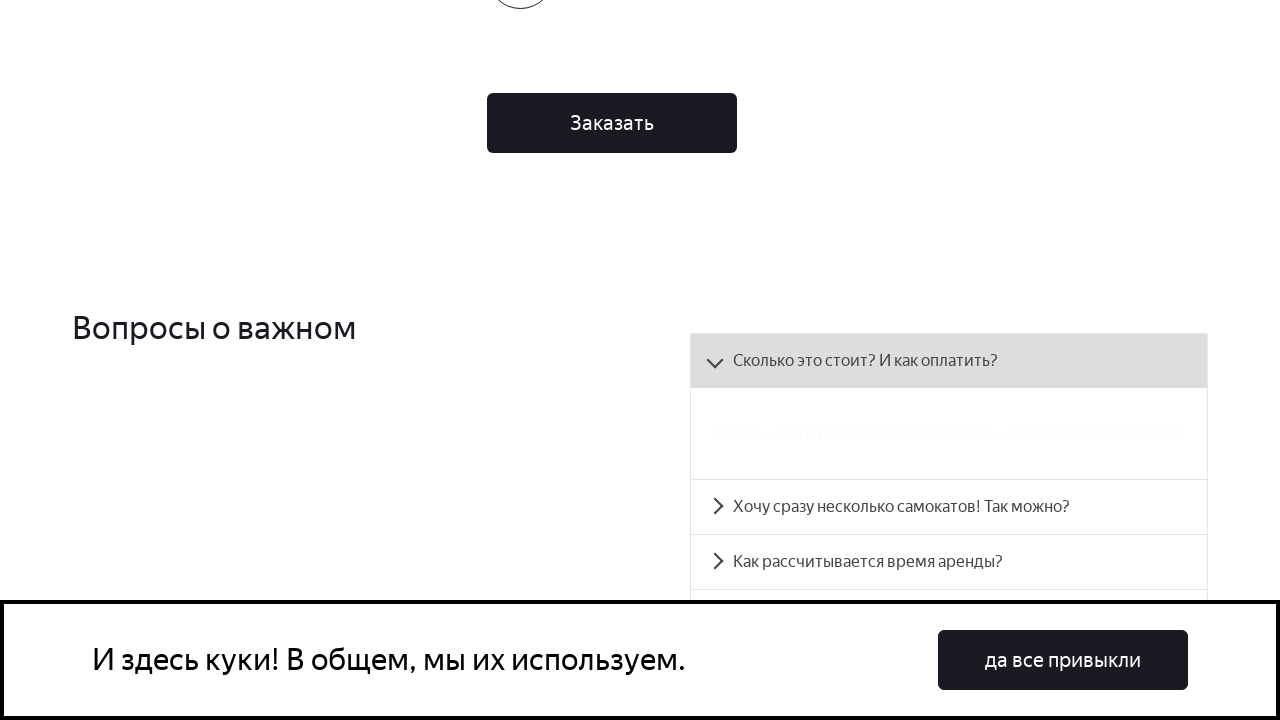

Verified that the answer panel expanded and pricing information is visible
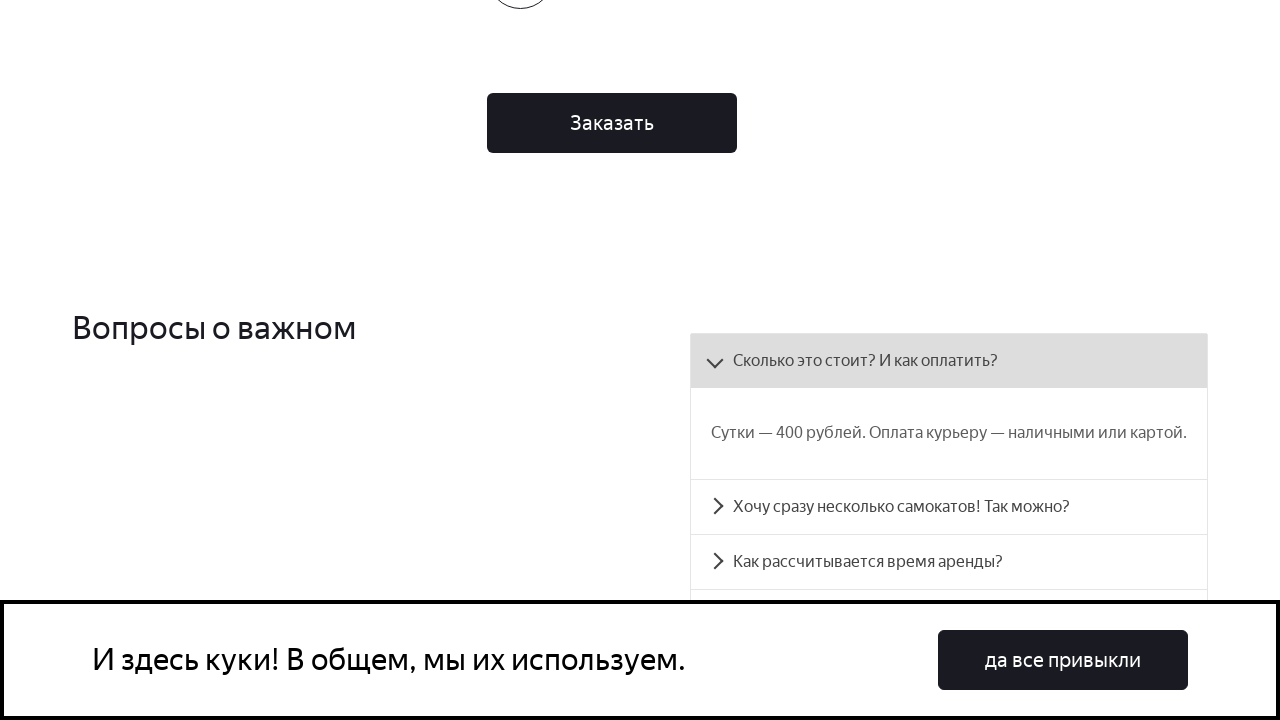

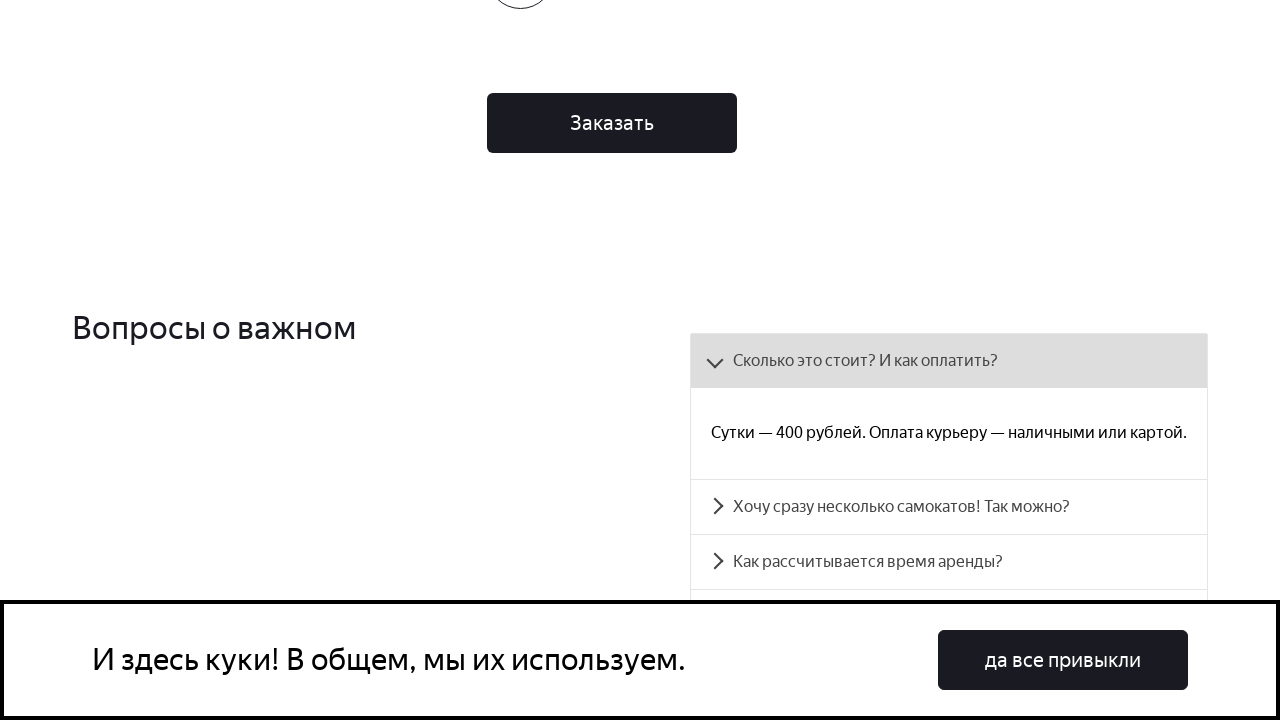